Tests that pressing arrow down on a number input decrements the value from 5 to 4

Starting URL: http://the-internet.herokuapp.com/

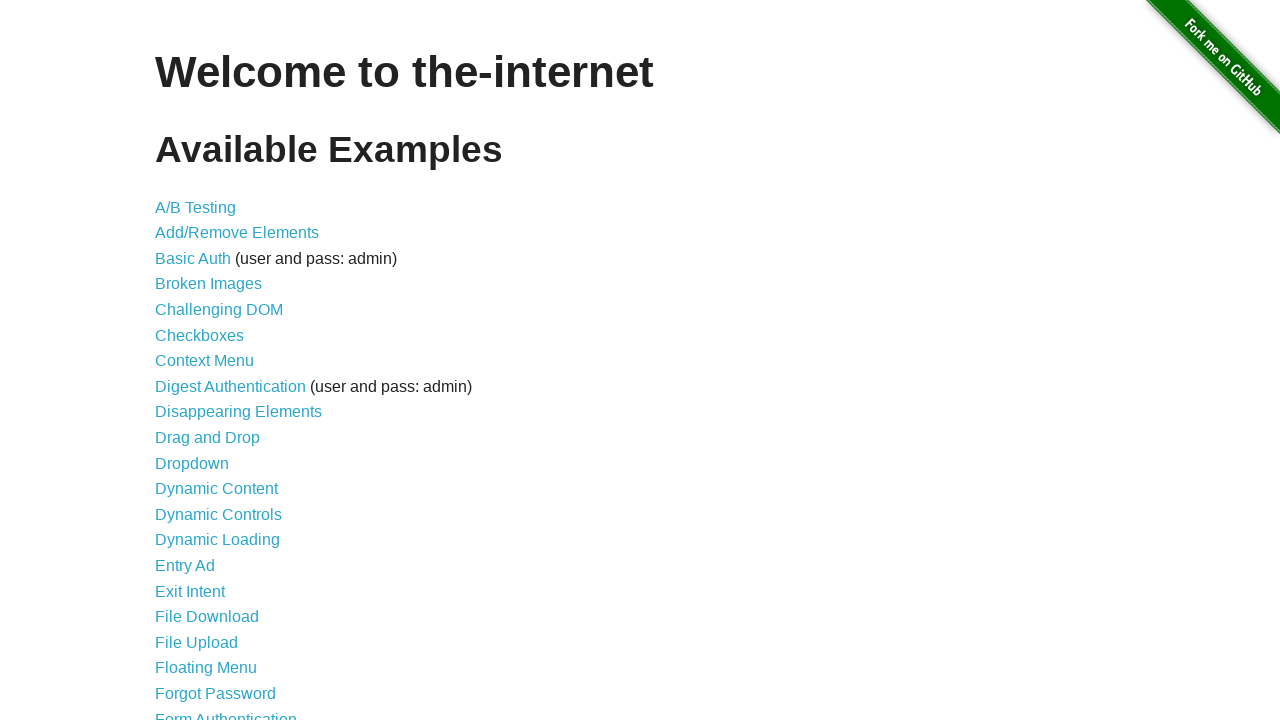

Clicked on Inputs link to navigate to the inputs page at (176, 361) on text=Inputs
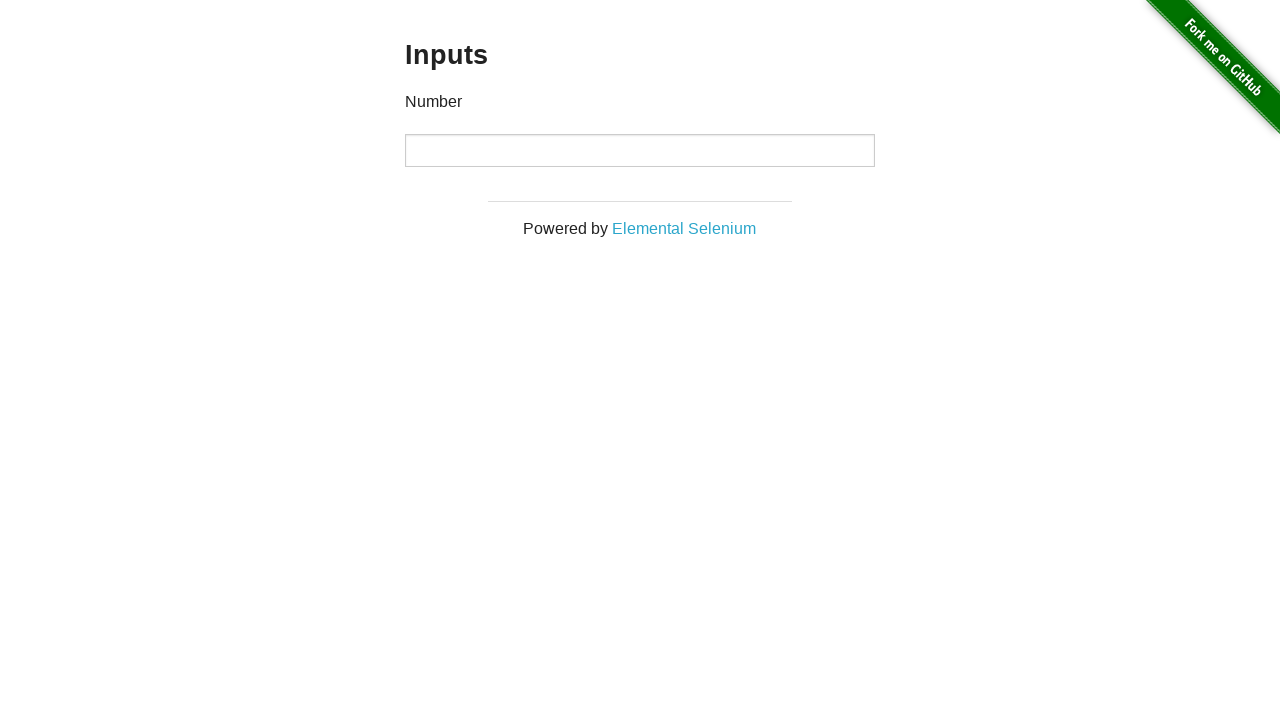

Input field became visible
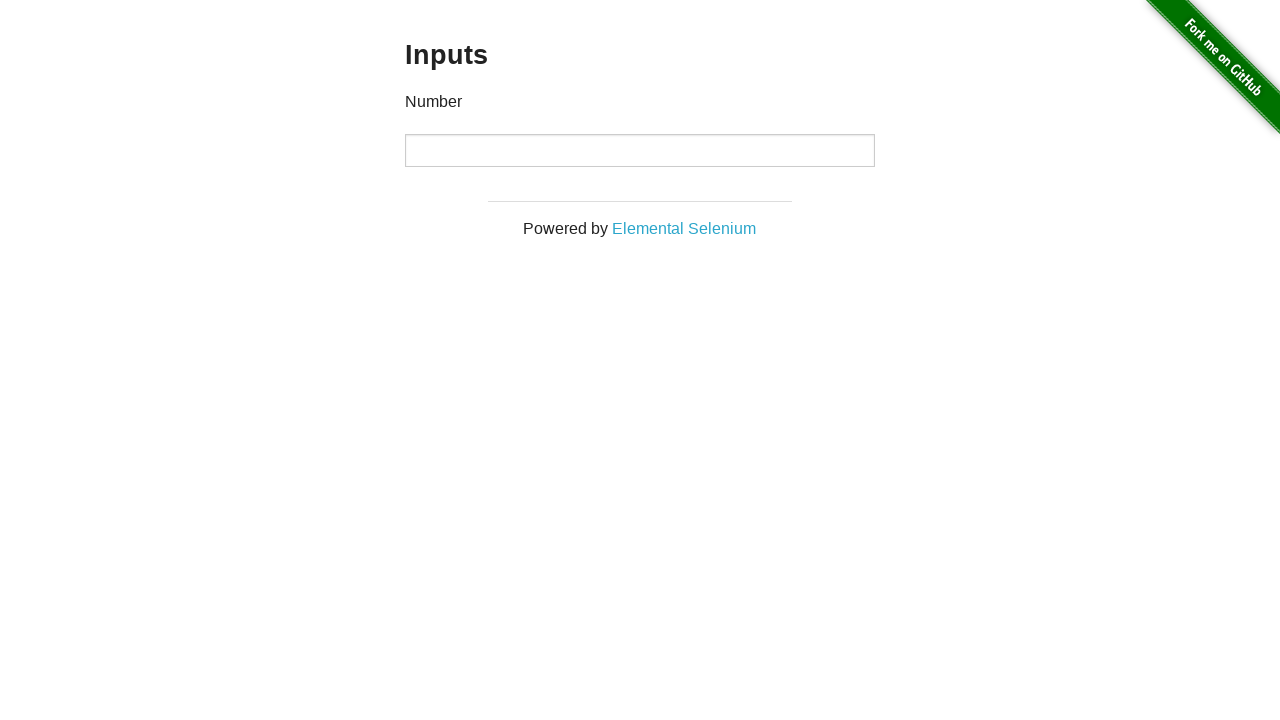

Filled input field with value '5' on input
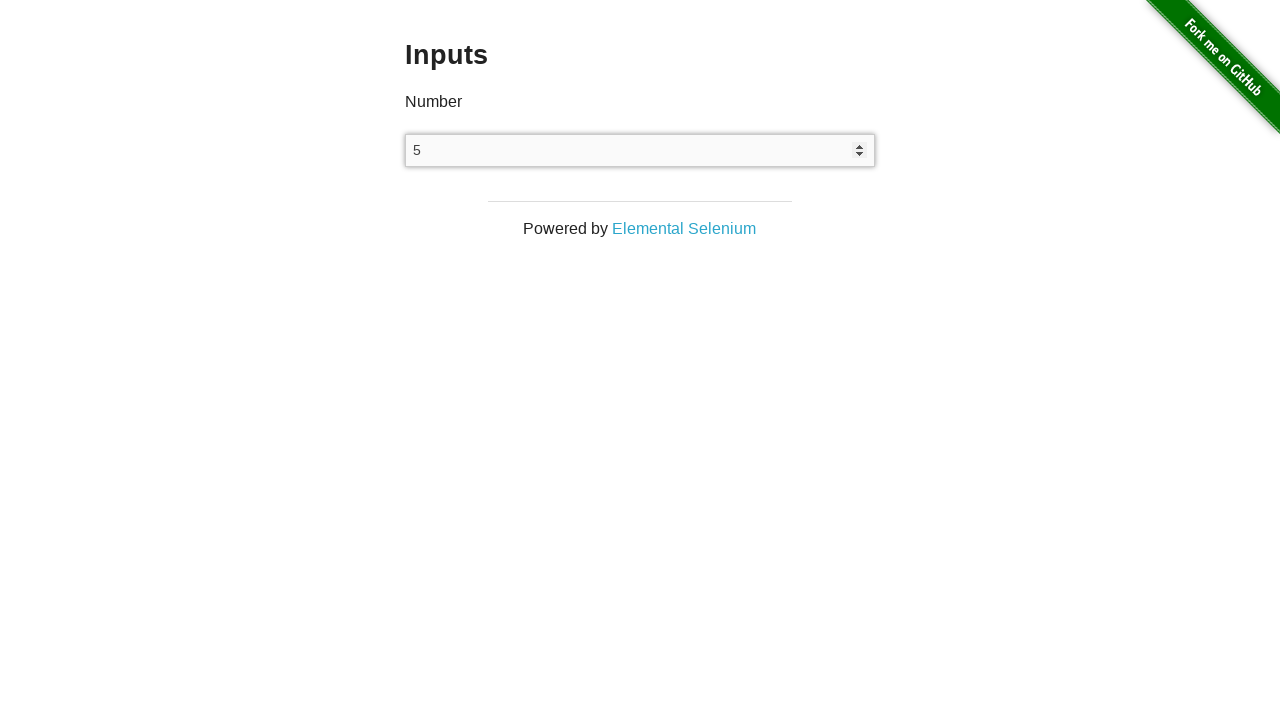

Pressed arrow down key to decrement the value on input
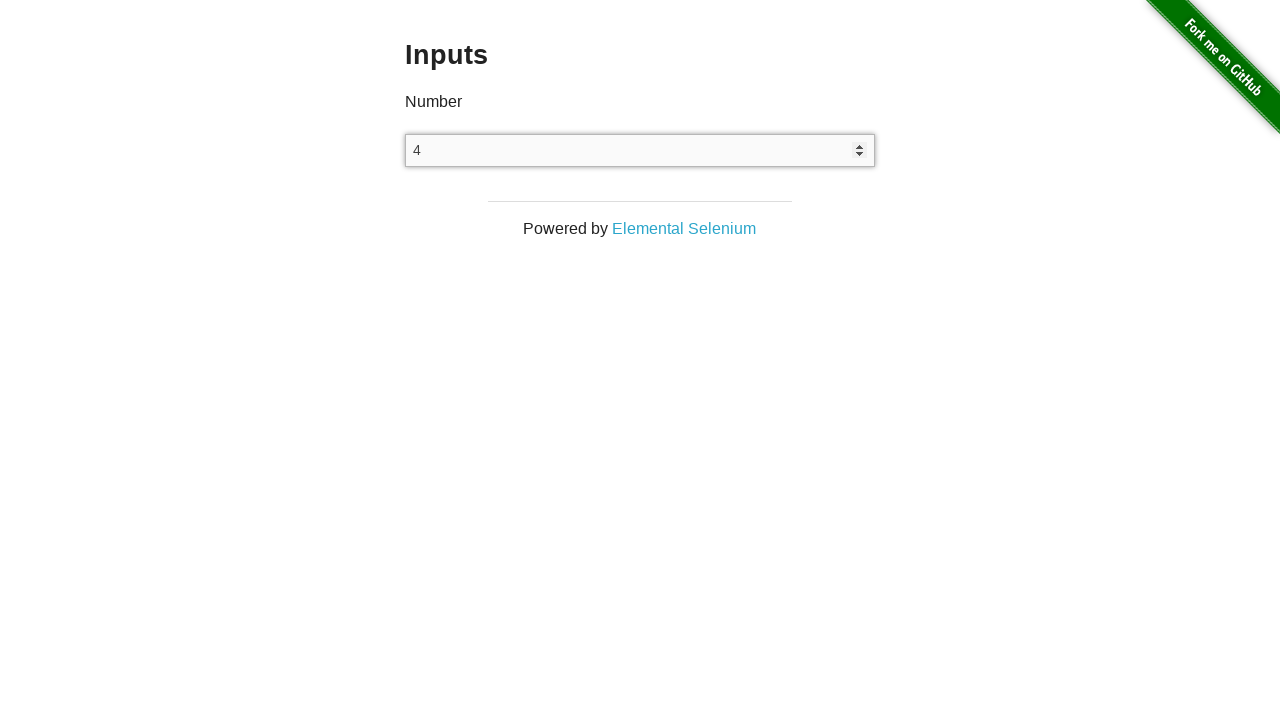

Verified the input value decremented from 5 to 4
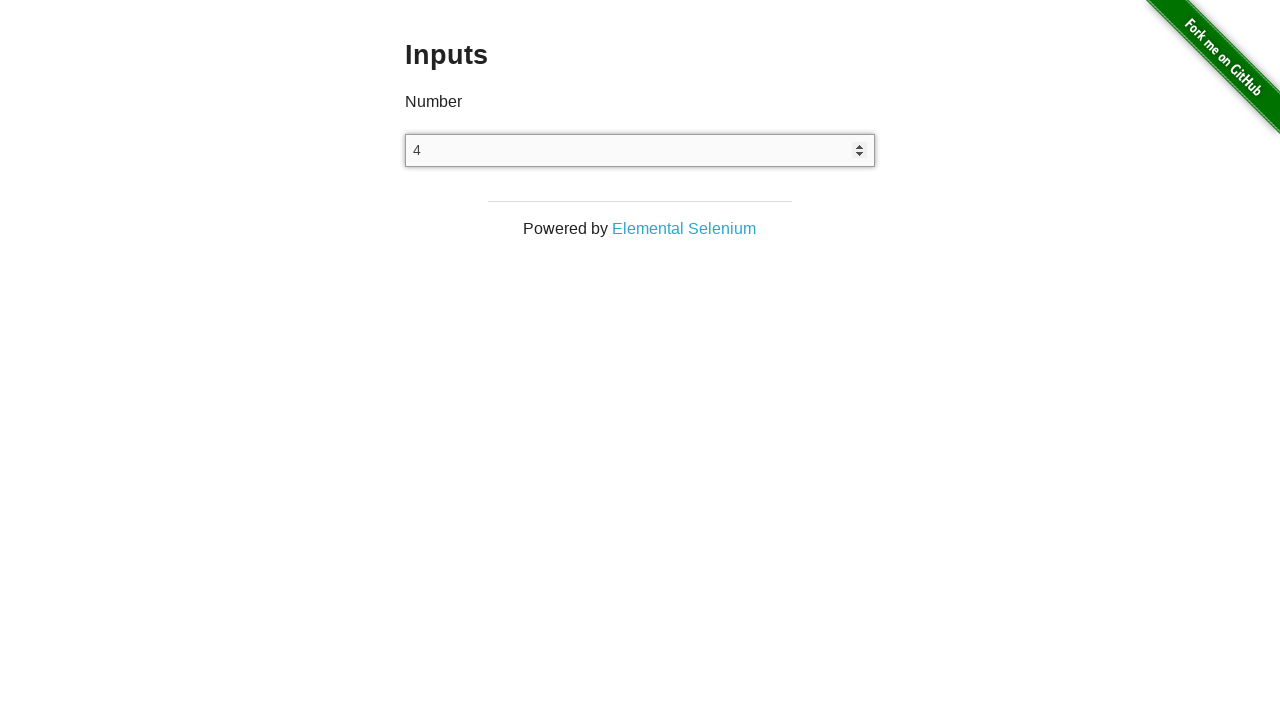

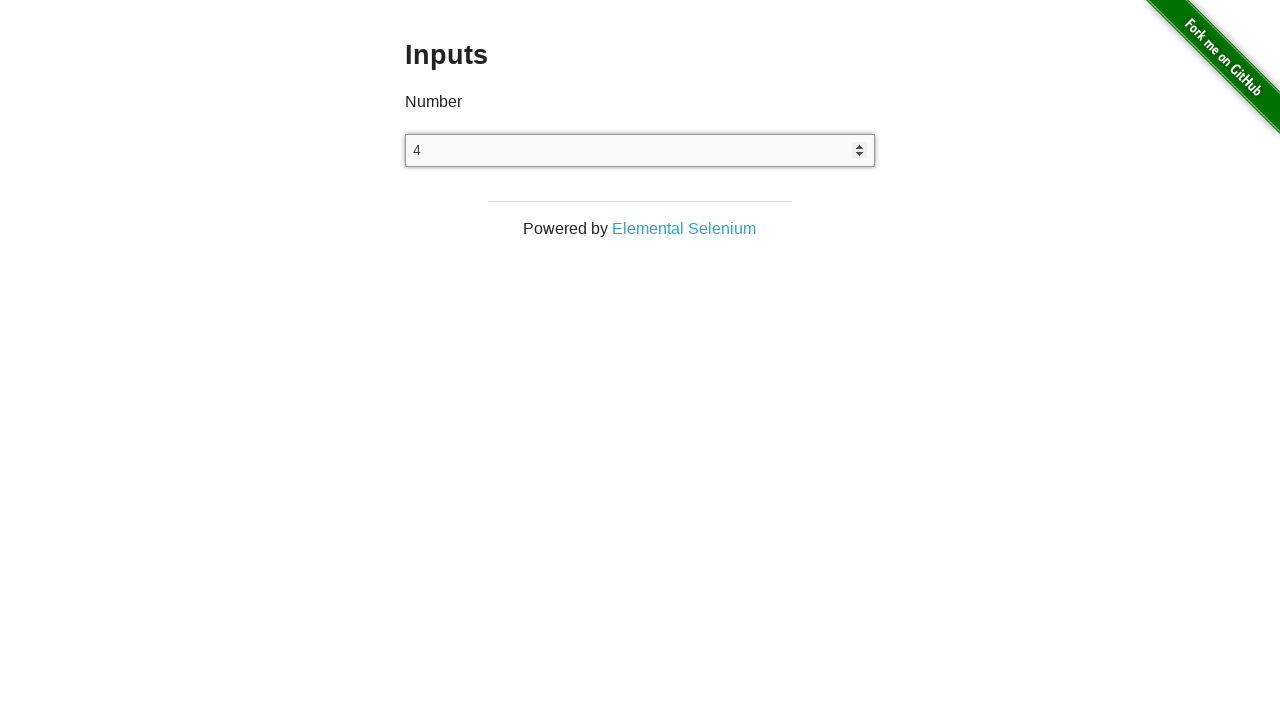